Tests an e-commerce shopping flow by adding specific vegetables (Cucumber, Brocolli, Beetroot) to cart, proceeding to checkout, and applying a promo code to verify the discount functionality.

Starting URL: https://rahulshettyacademy.com/seleniumPractise/

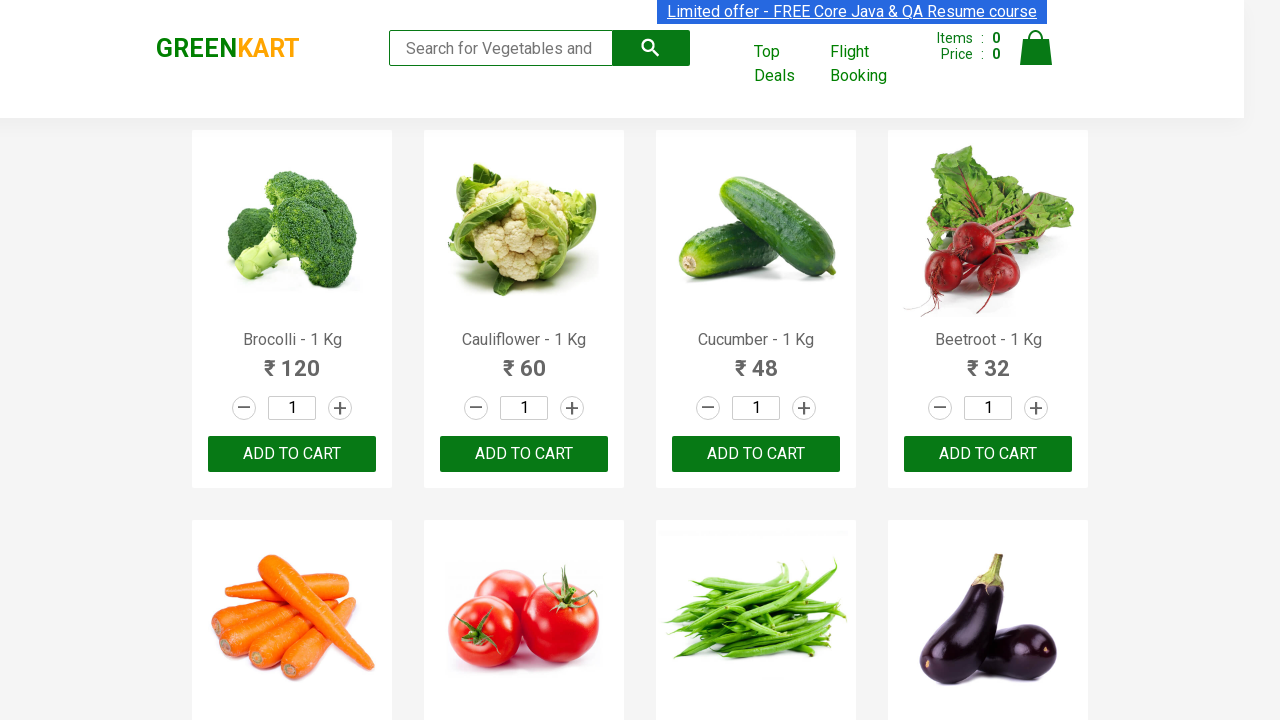

Waited for product list to load
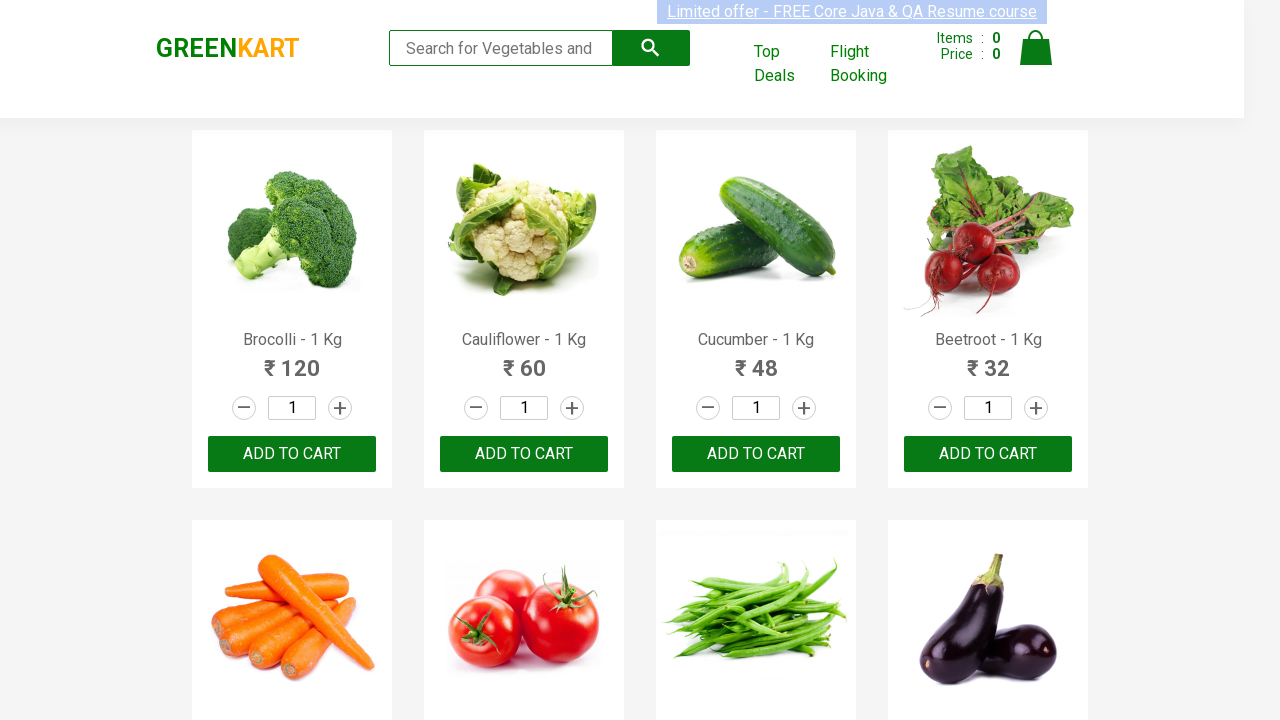

Retrieved all product name elements
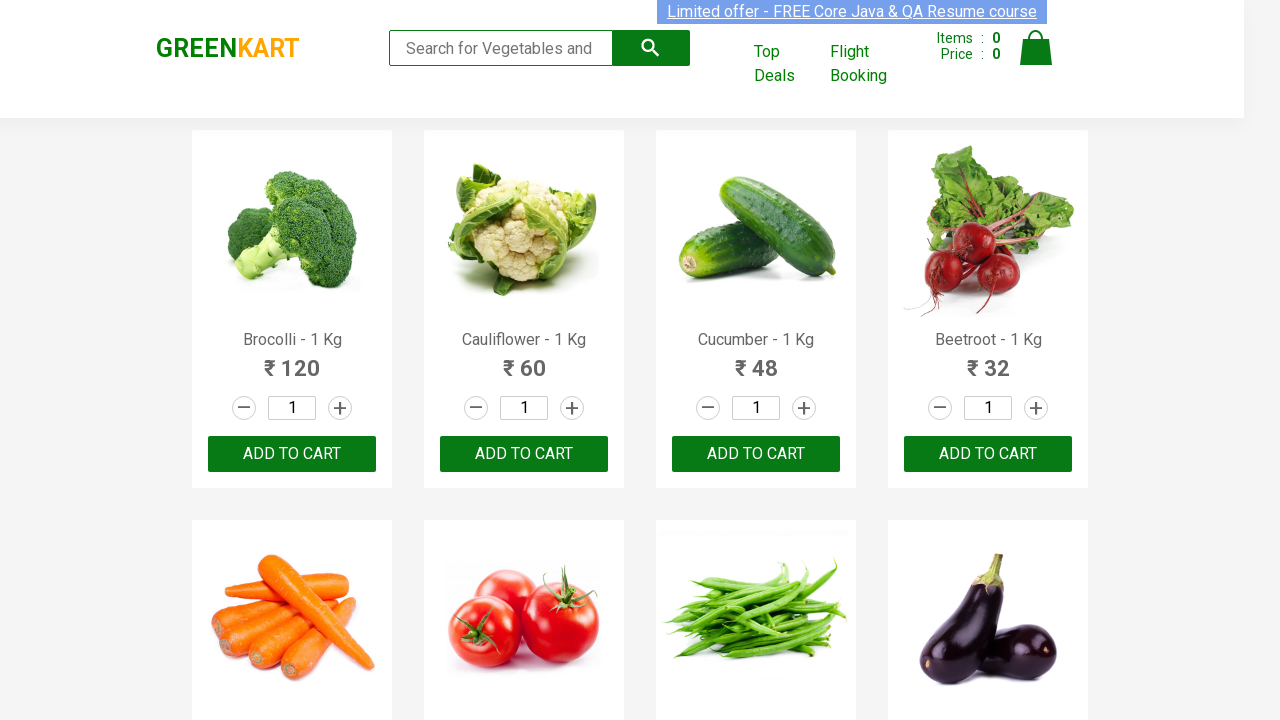

Retrieved all add to cart buttons
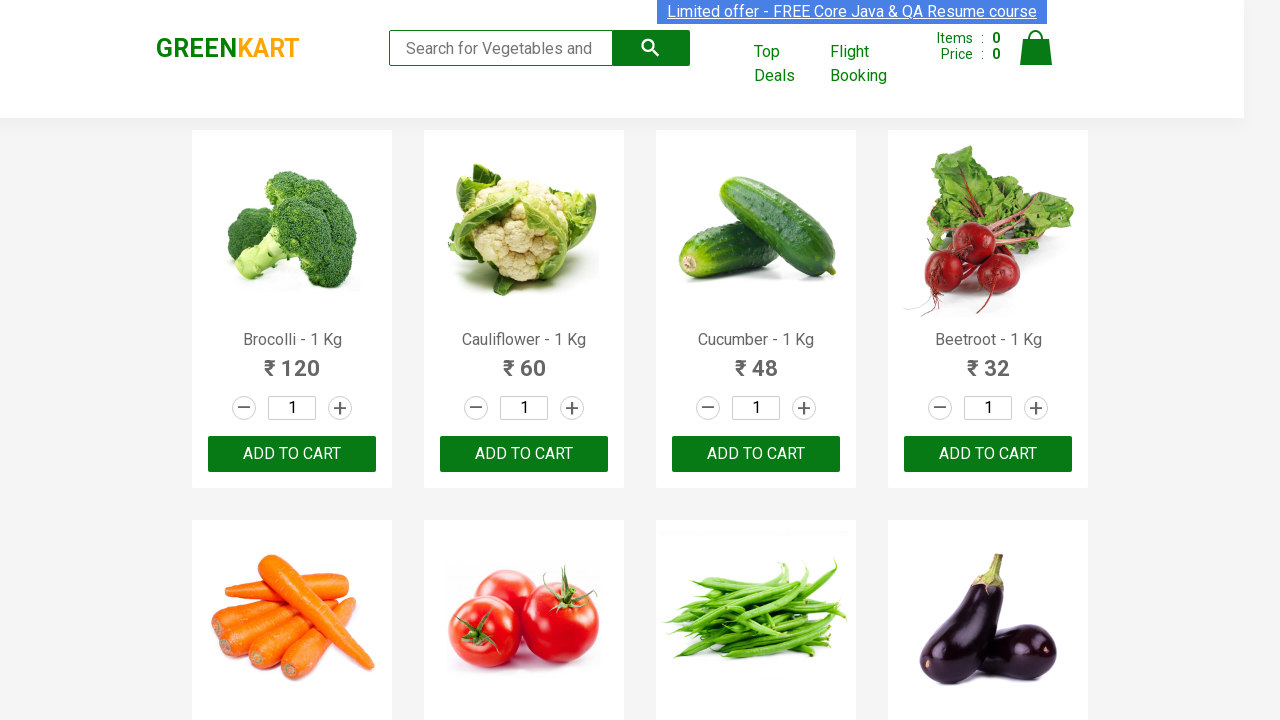

Clicked Add to cart for Brocolli at (292, 454) on xpath=//div[@class='product-action']/button >> nth=0
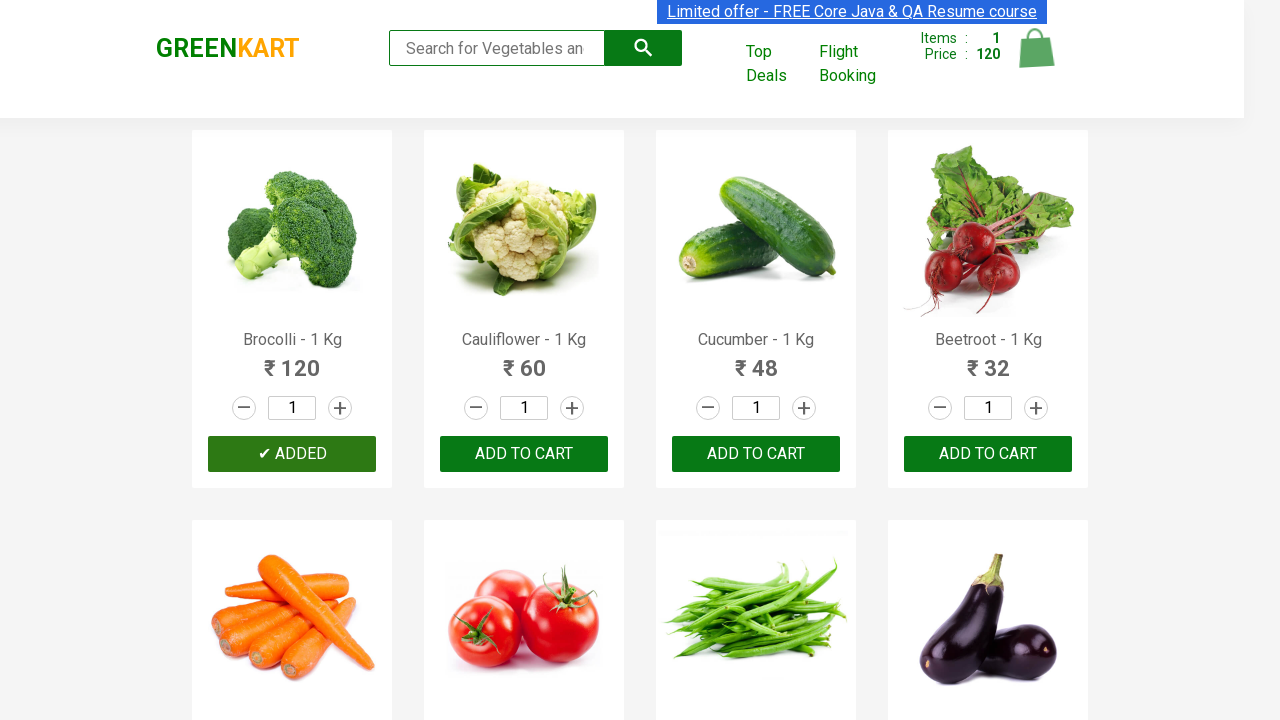

Clicked Add to cart for Cucumber at (756, 454) on xpath=//div[@class='product-action']/button >> nth=2
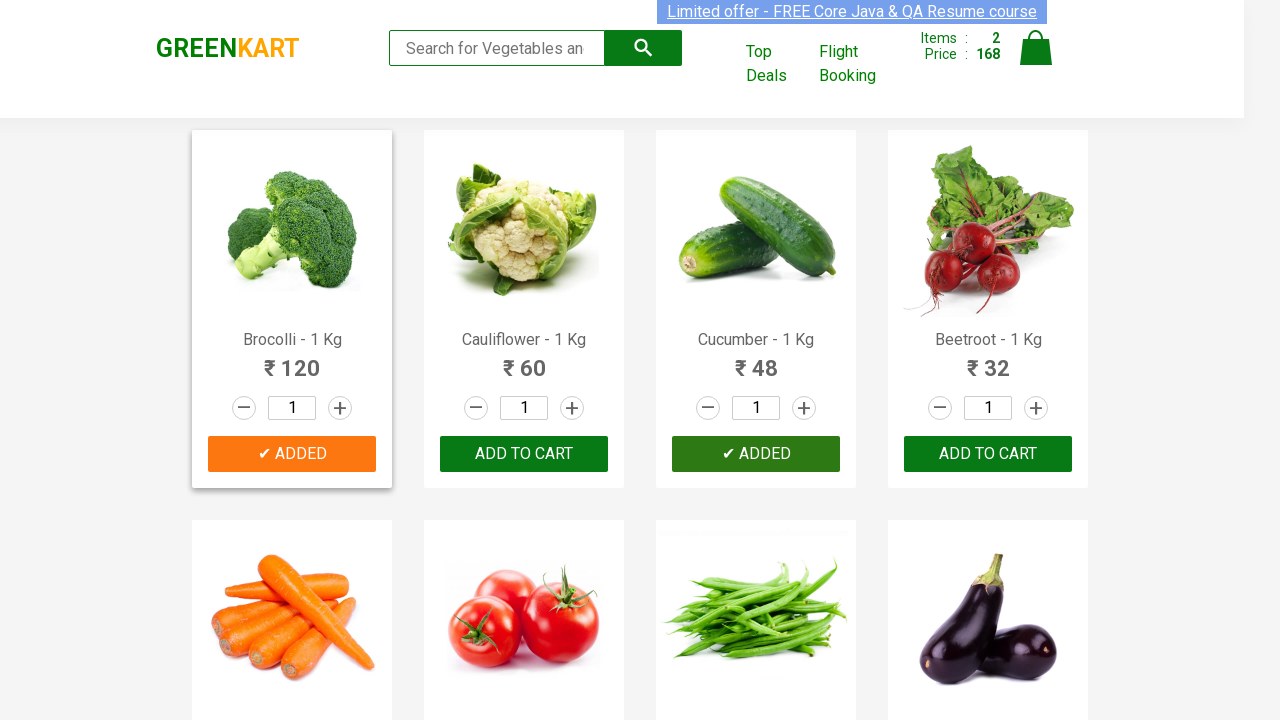

Clicked Add to cart for Beetroot at (988, 454) on xpath=//div[@class='product-action']/button >> nth=3
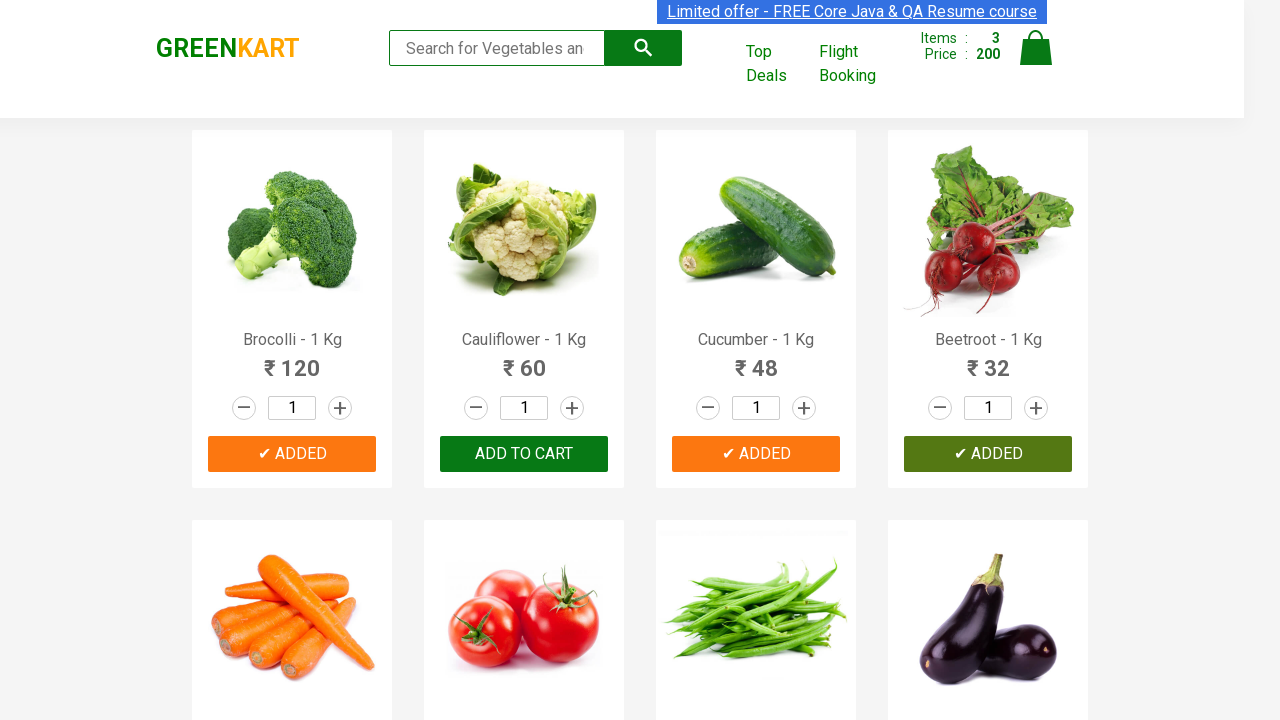

Clicked on cart icon to view shopping cart at (1036, 48) on img[alt='Cart']
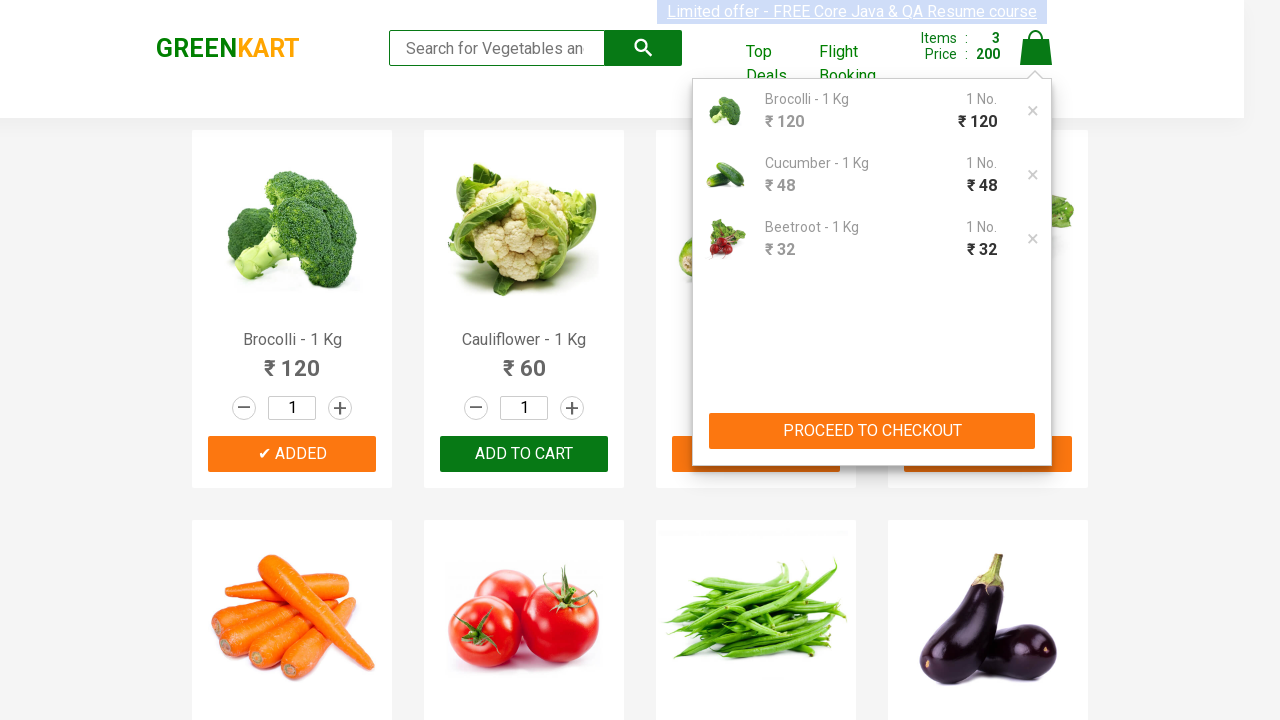

Clicked Proceed to Checkout button at (872, 431) on xpath=//button[contains(text(),'PROCEED TO CHECKOUT')]
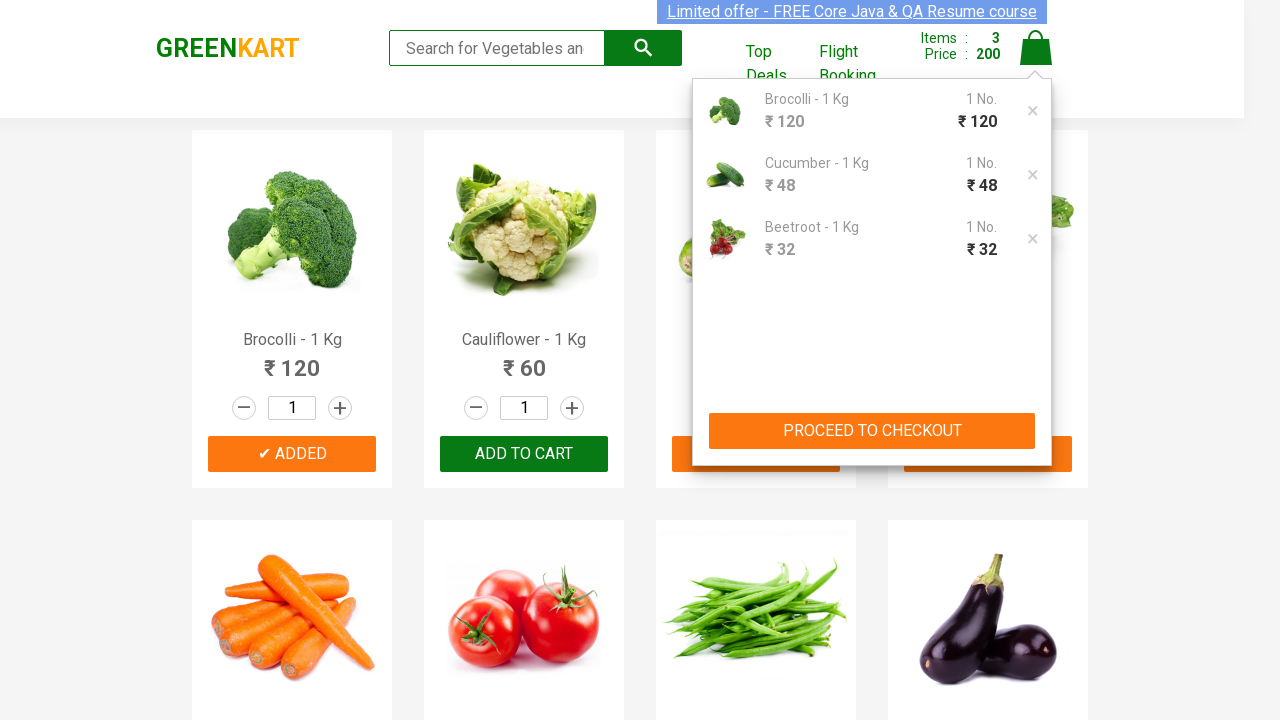

Waited for promo code input field to appear
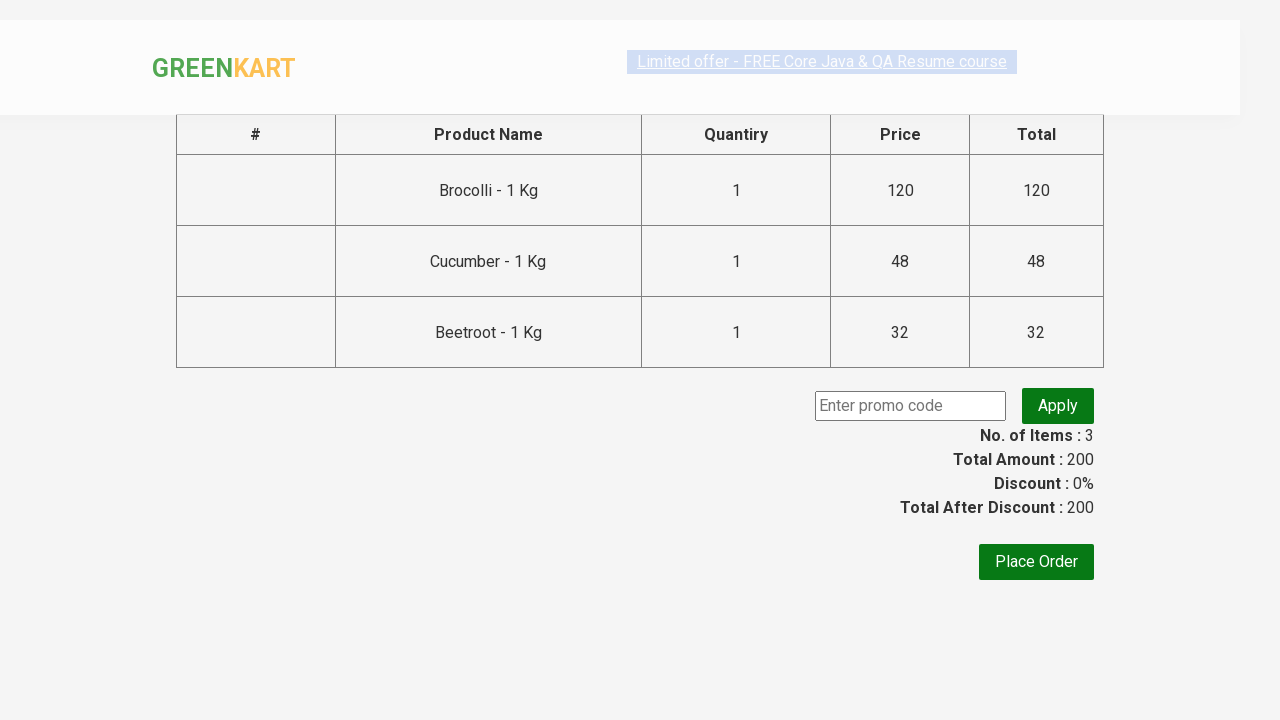

Filled promo code field with 'rahulshettyacademy' on input.promoCode
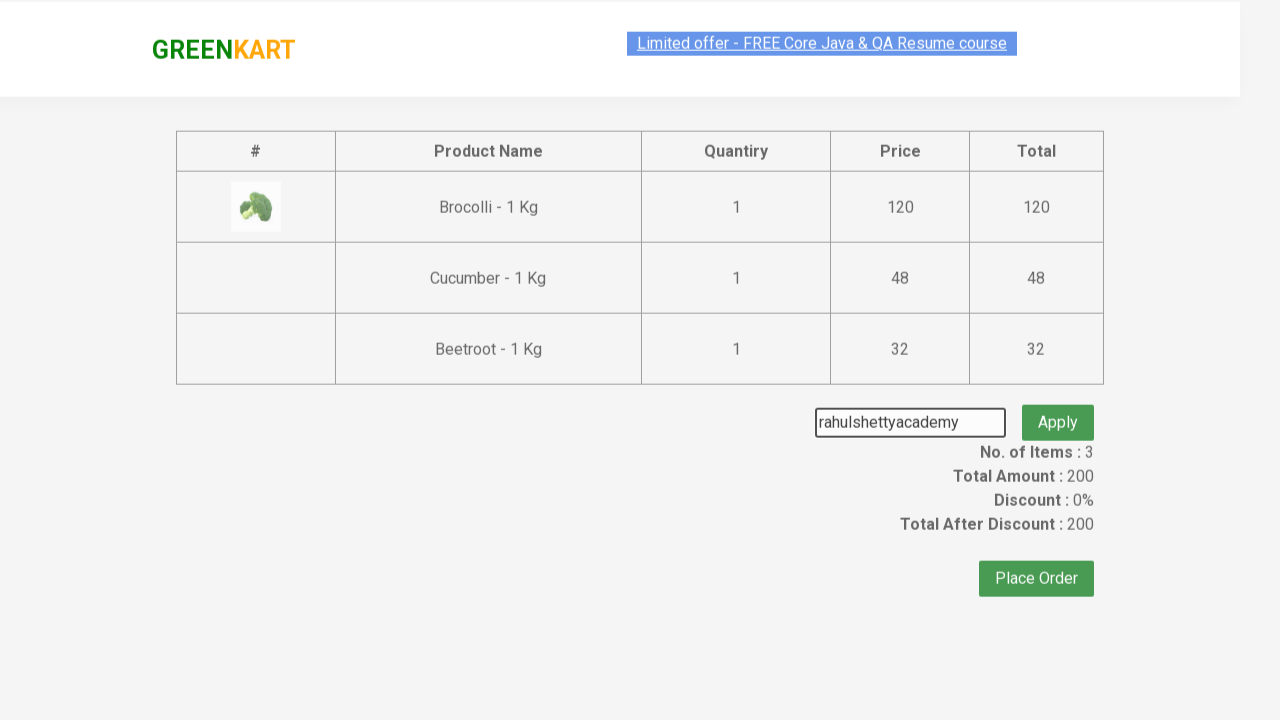

Clicked Apply promo code button at (1058, 406) on button.promoBtn
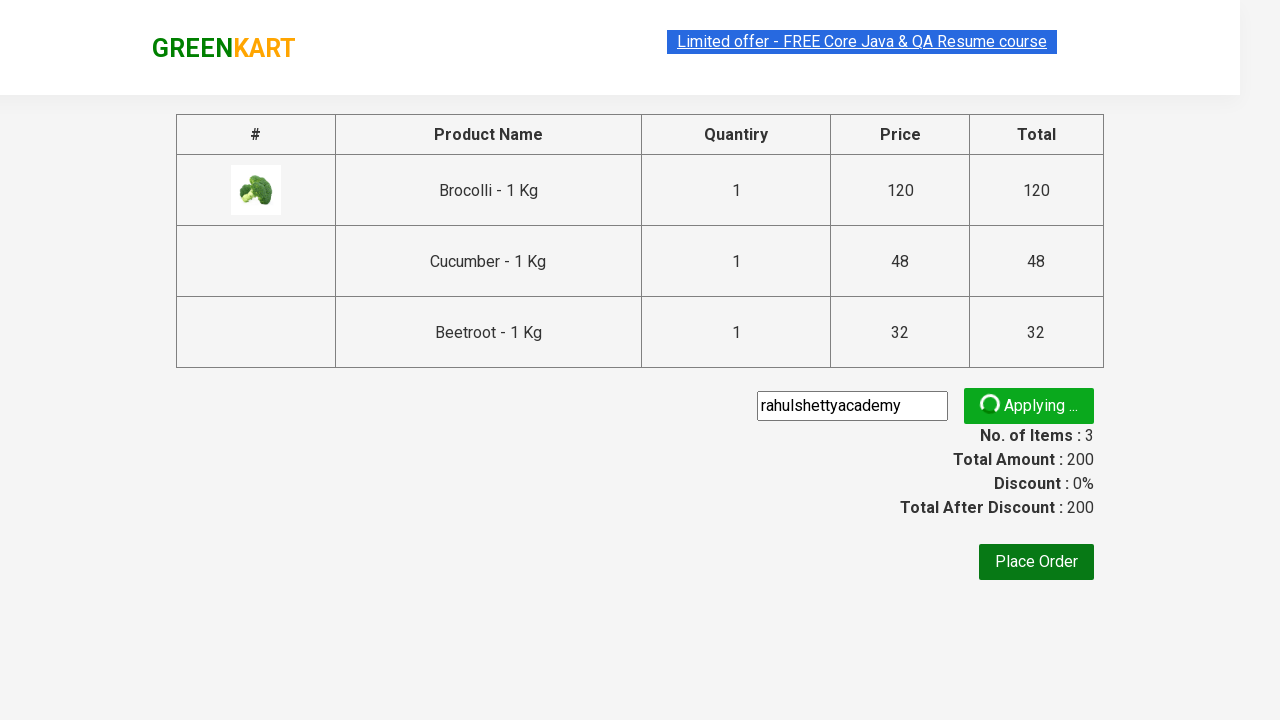

Promo code applied successfully and discount message appeared
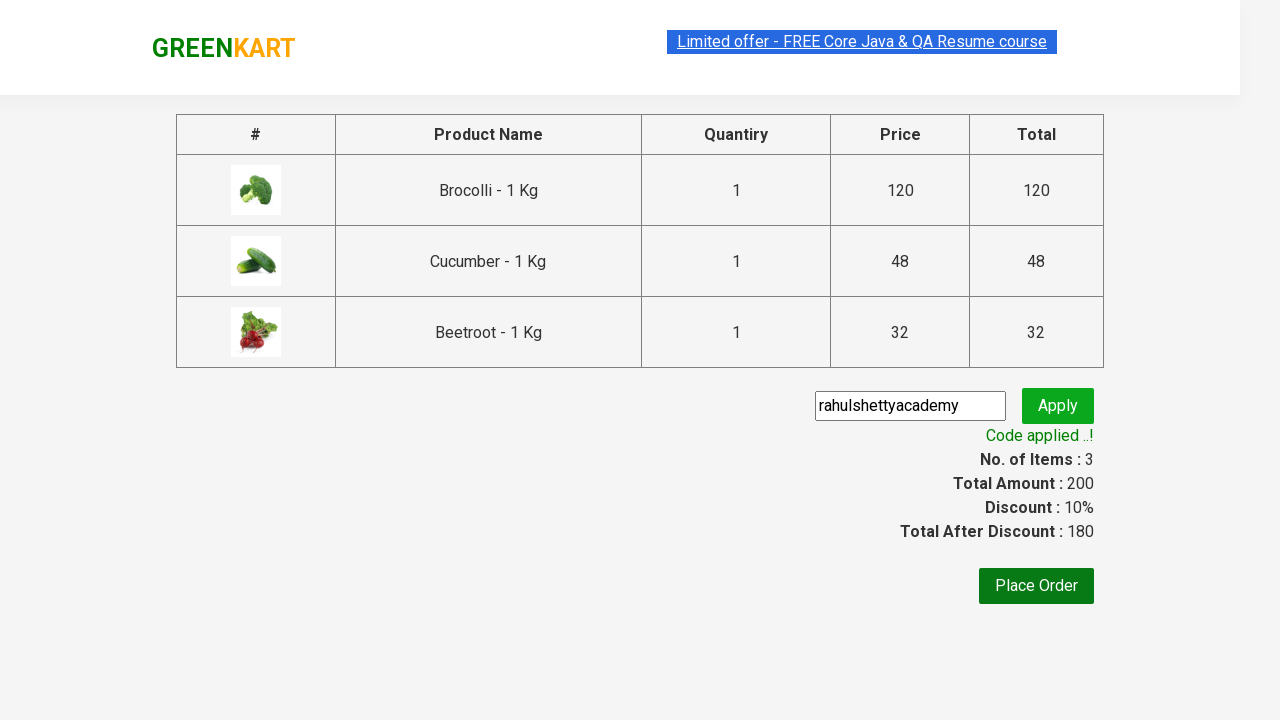

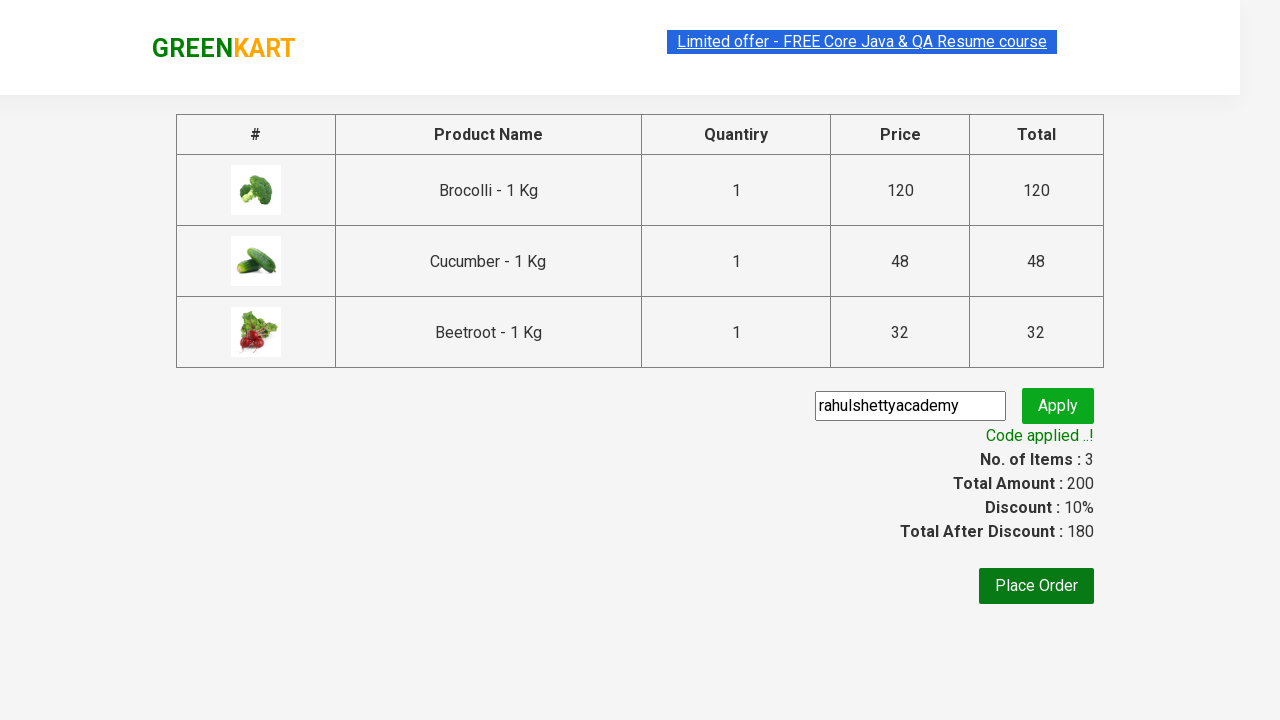